Tests dynamic content loading with explicit wait by clicking start button and waiting for finish element

Starting URL: http://the-internet.herokuapp.com/dynamic_loading/2

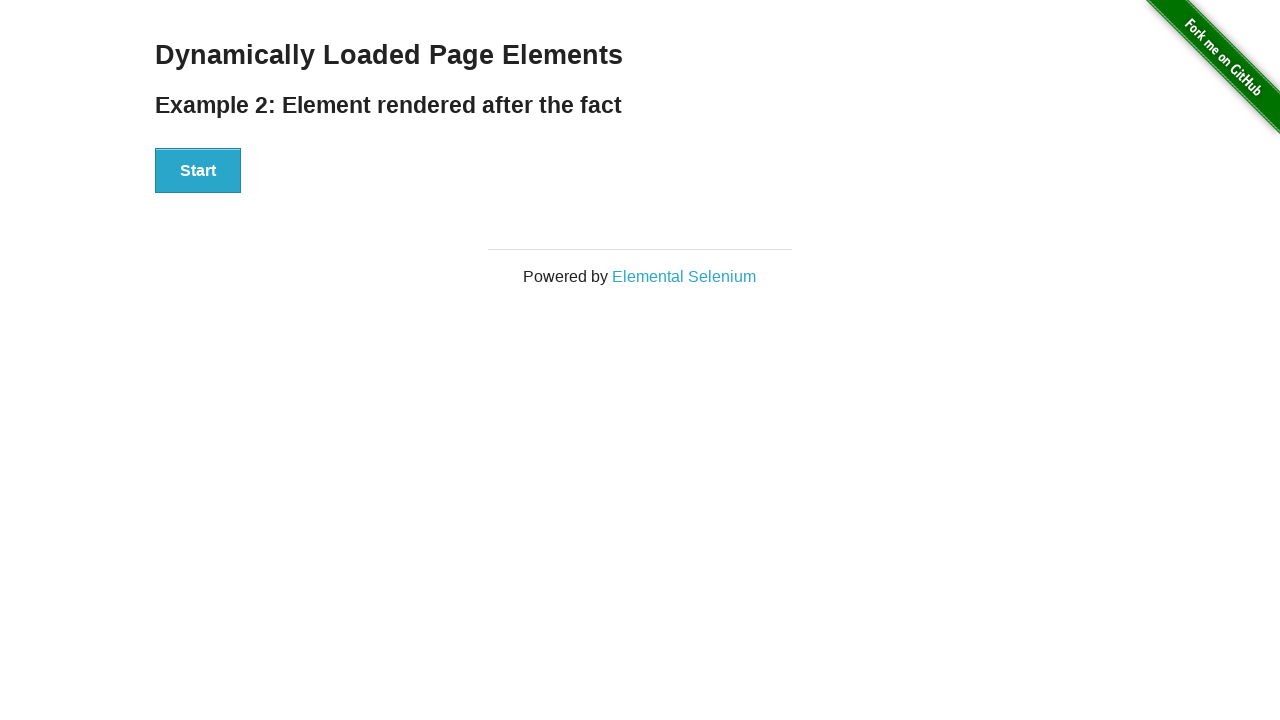

Clicked start button to trigger dynamic content loading at (198, 171) on #start > button
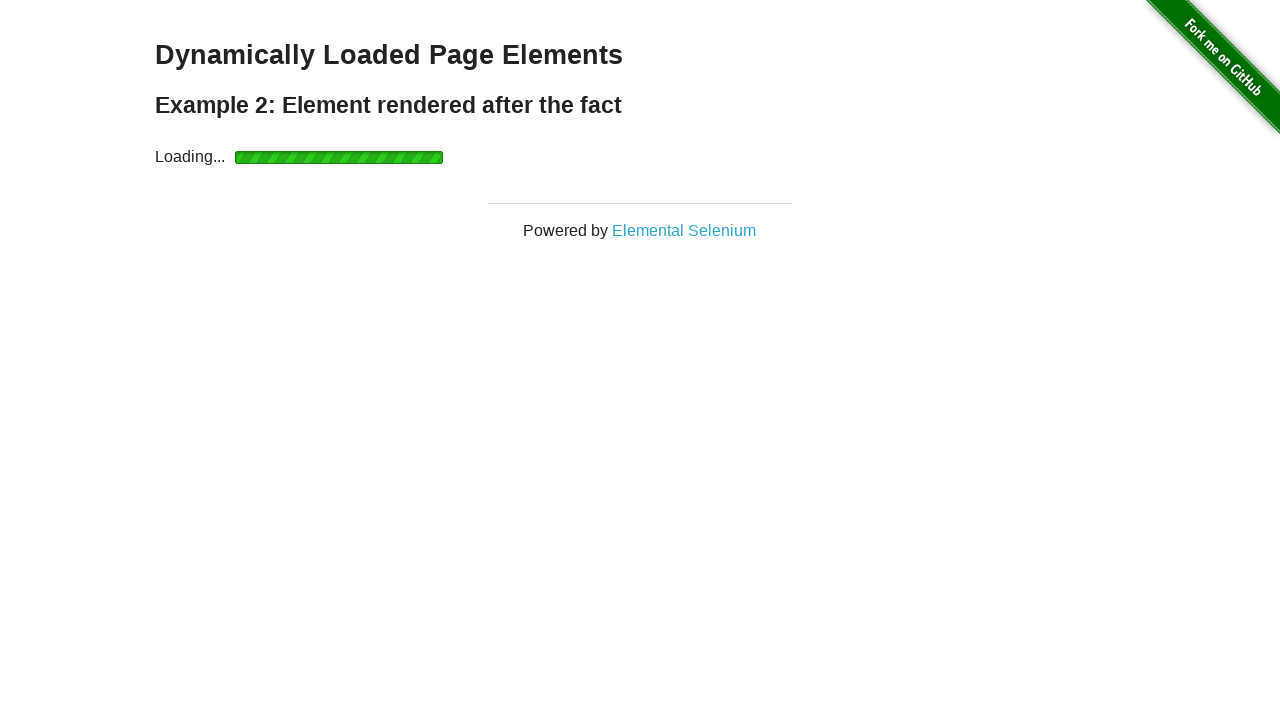

Waited for finish element to become visible, dynamic loading completed
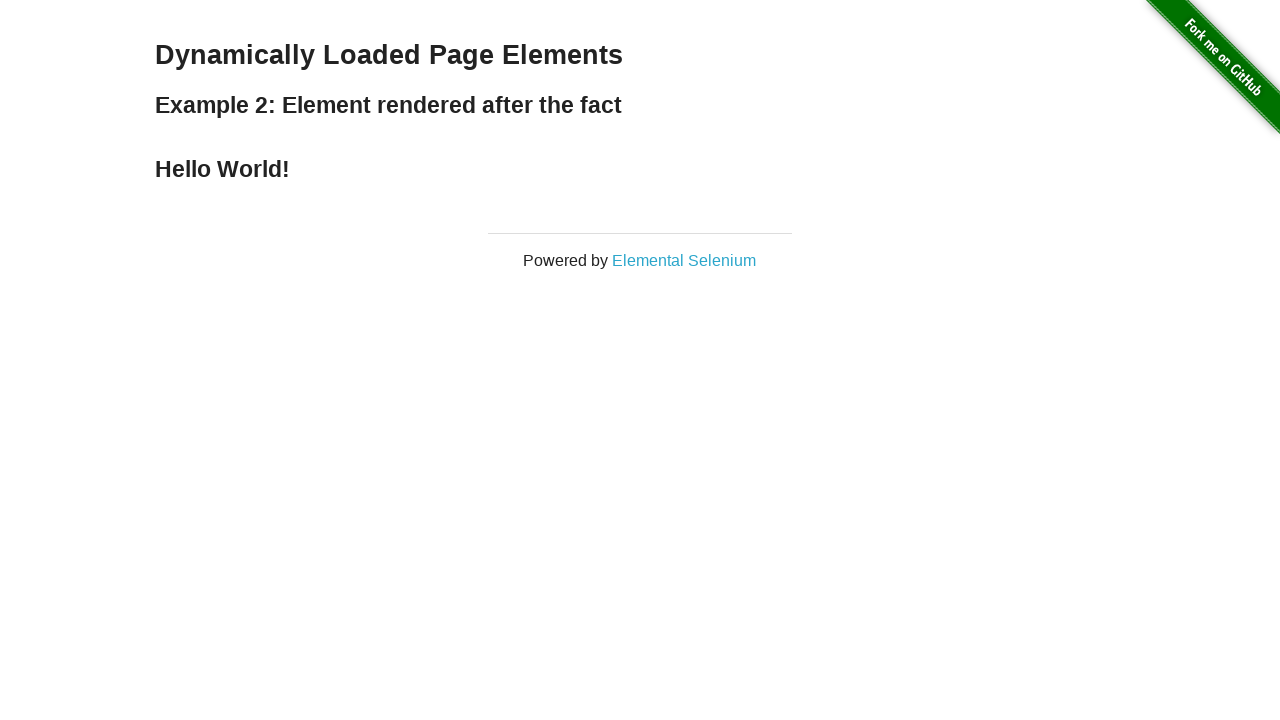

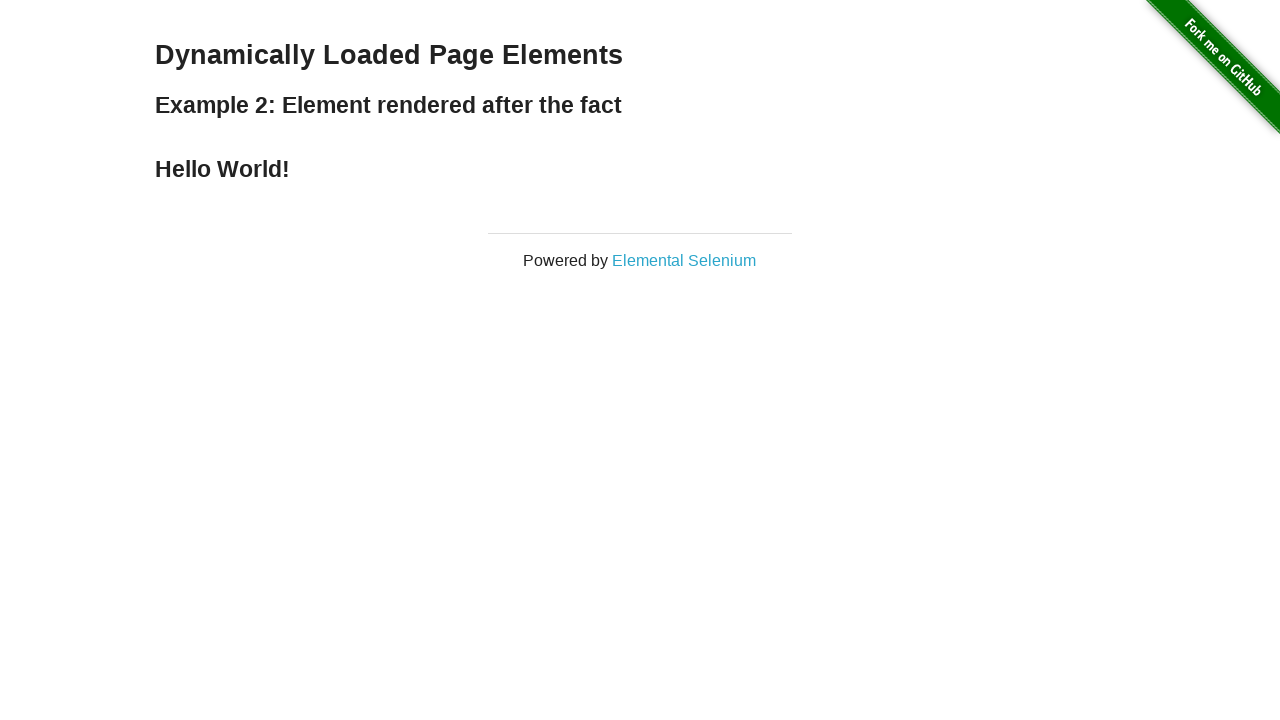